Navigates to AJIO e-commerce website, scrolls to the Brand Directory link, and clicks on it to navigate to the brand listing page.

Starting URL: https://www.ajio.com/

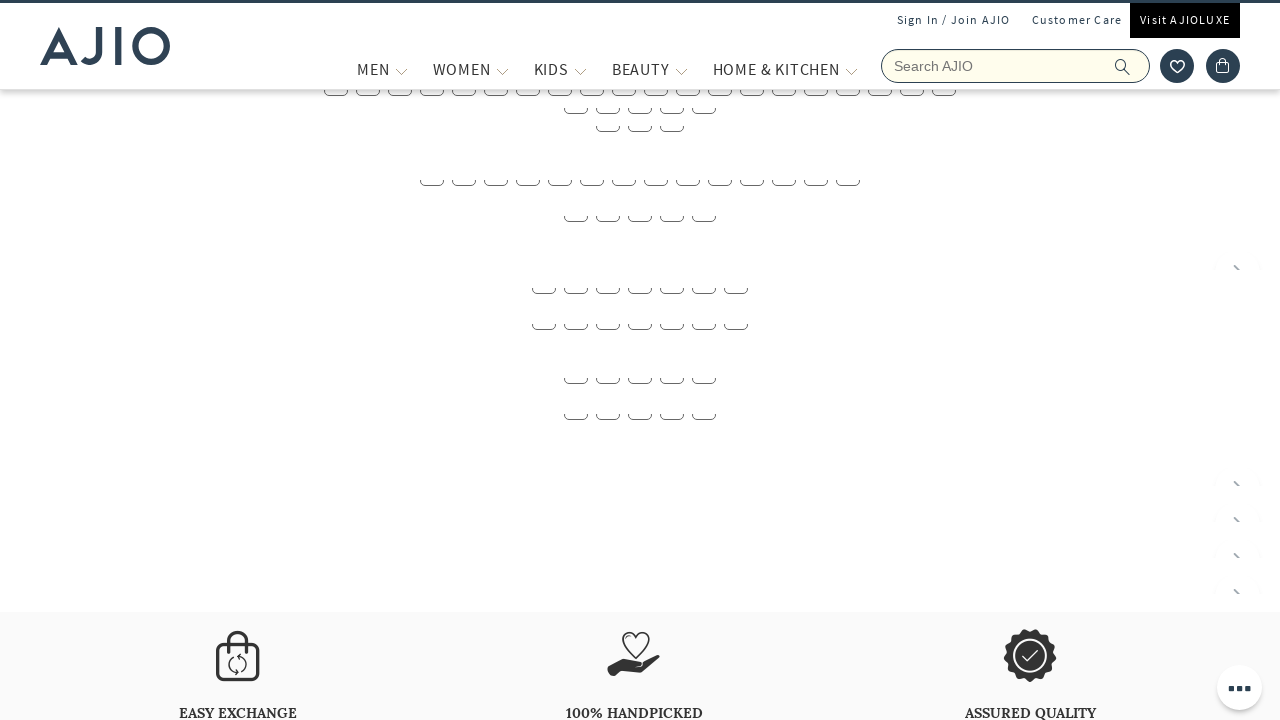

Located Brand Directory link element
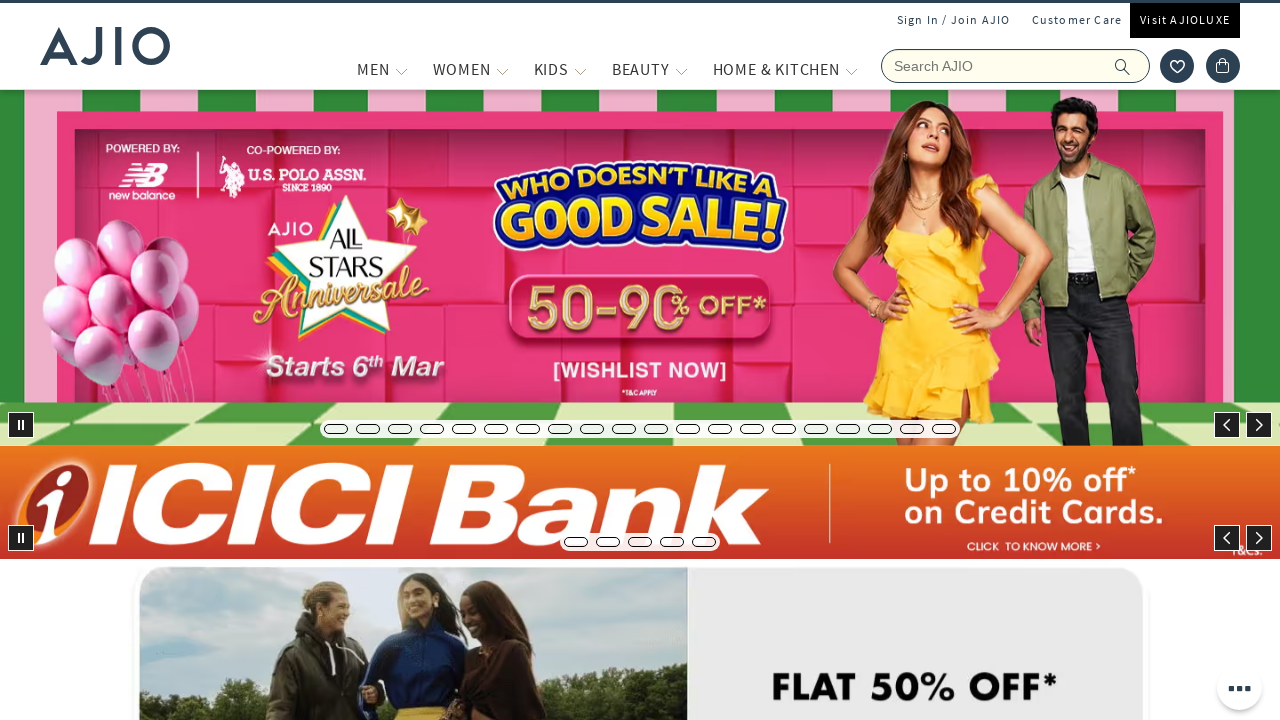

Scrolled Brand Directory link into view
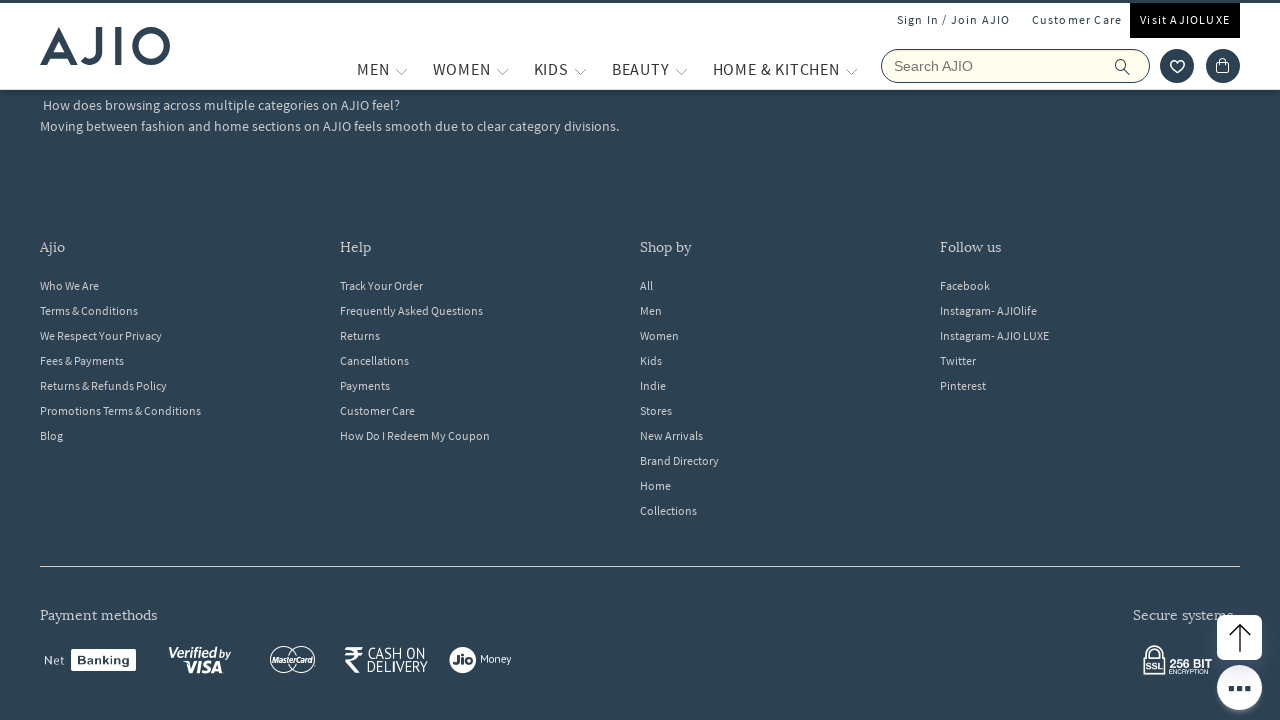

Clicked on Brand Directory link to navigate to brand listing page at (790, 461) on xpath=//a[text()='Brand Directory']
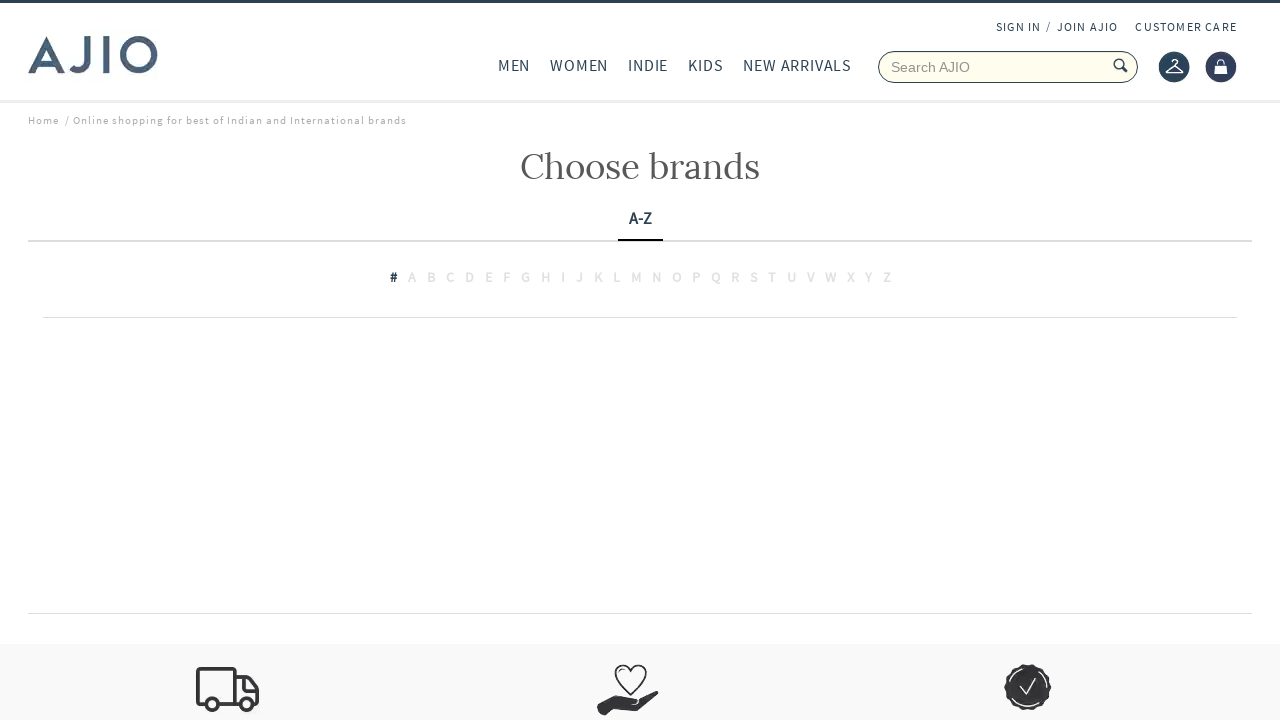

Brand listing page loaded successfully
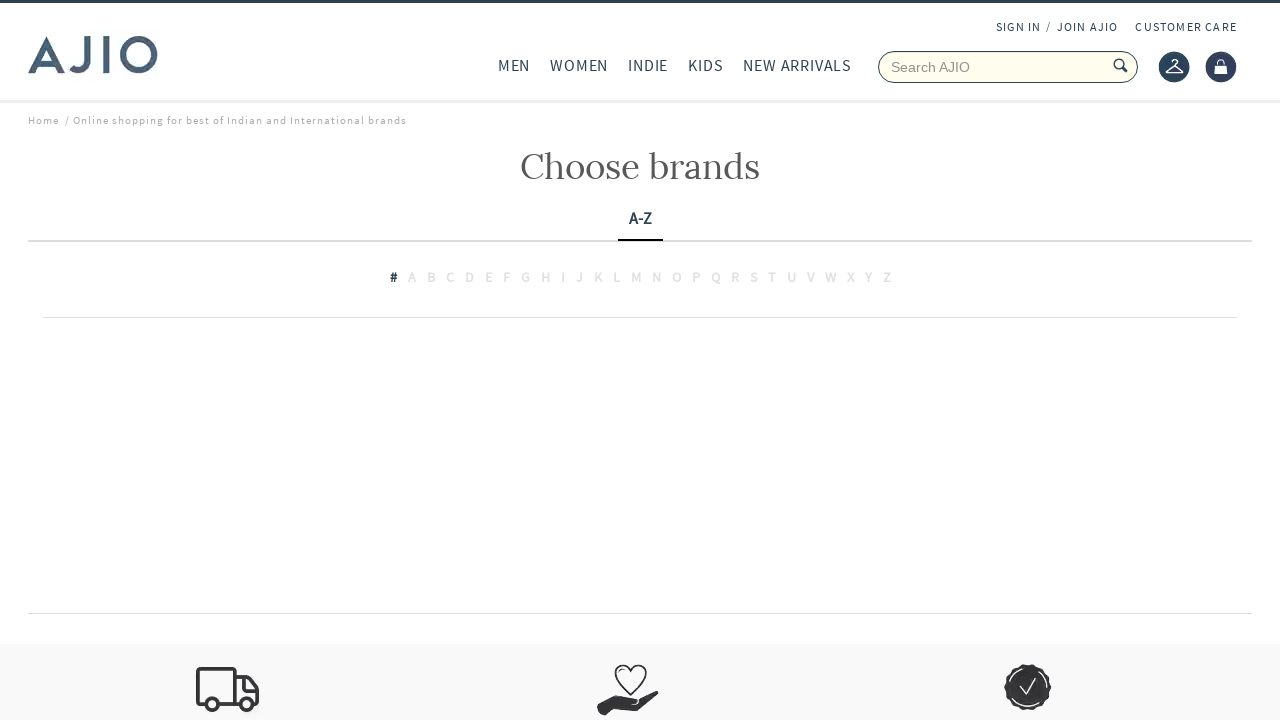

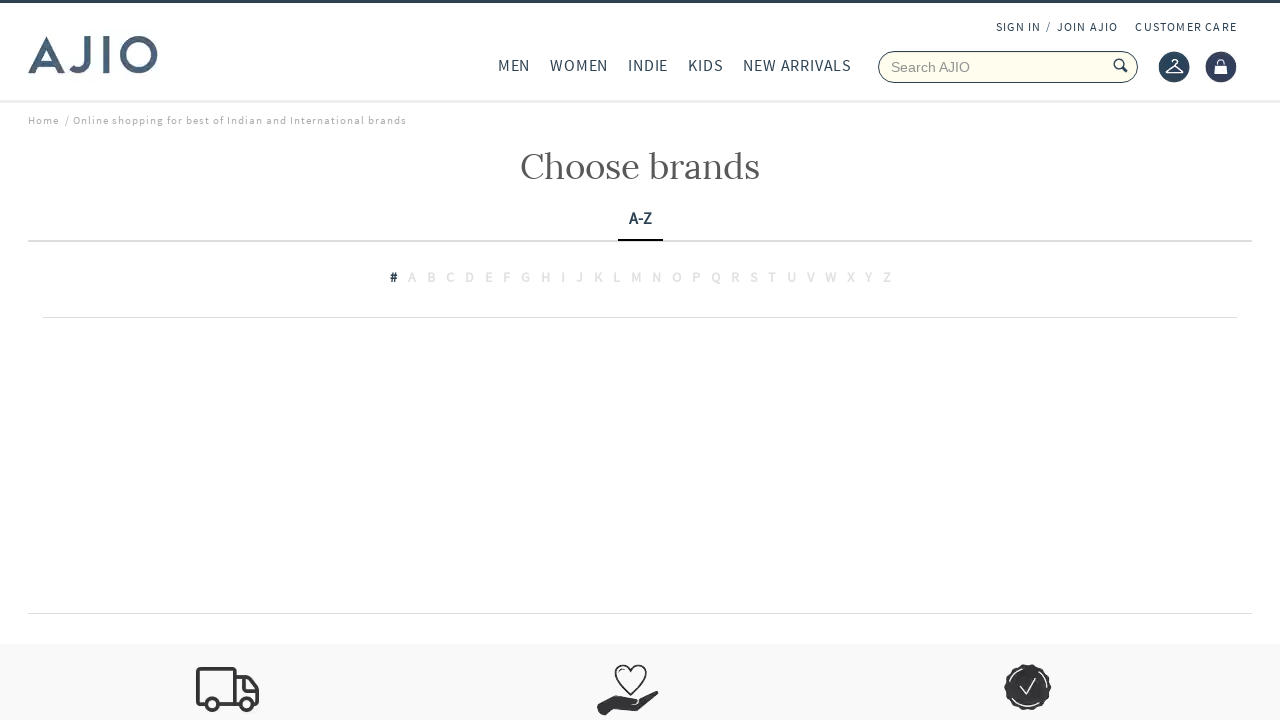